Tests successful login with valid credentials and verifies redirection to inventory page

Starting URL: https://www.saucedemo.com

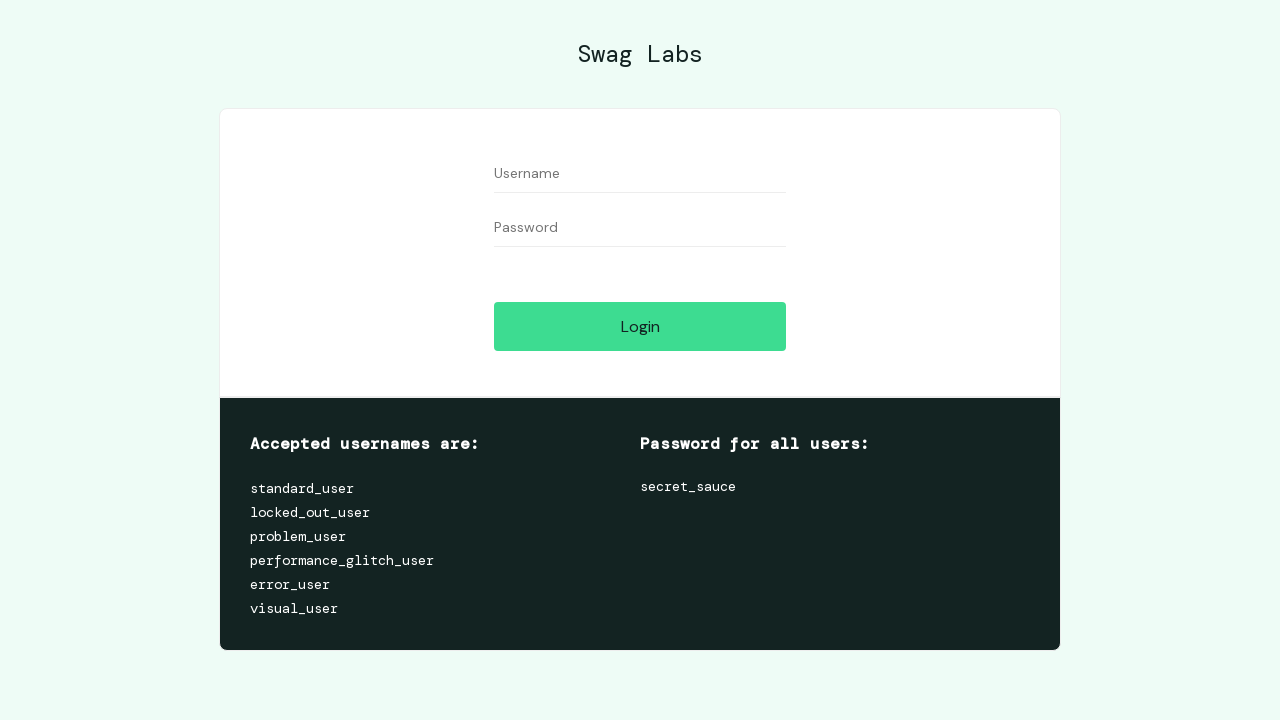

Filled username field with 'standard_user' on #user-name
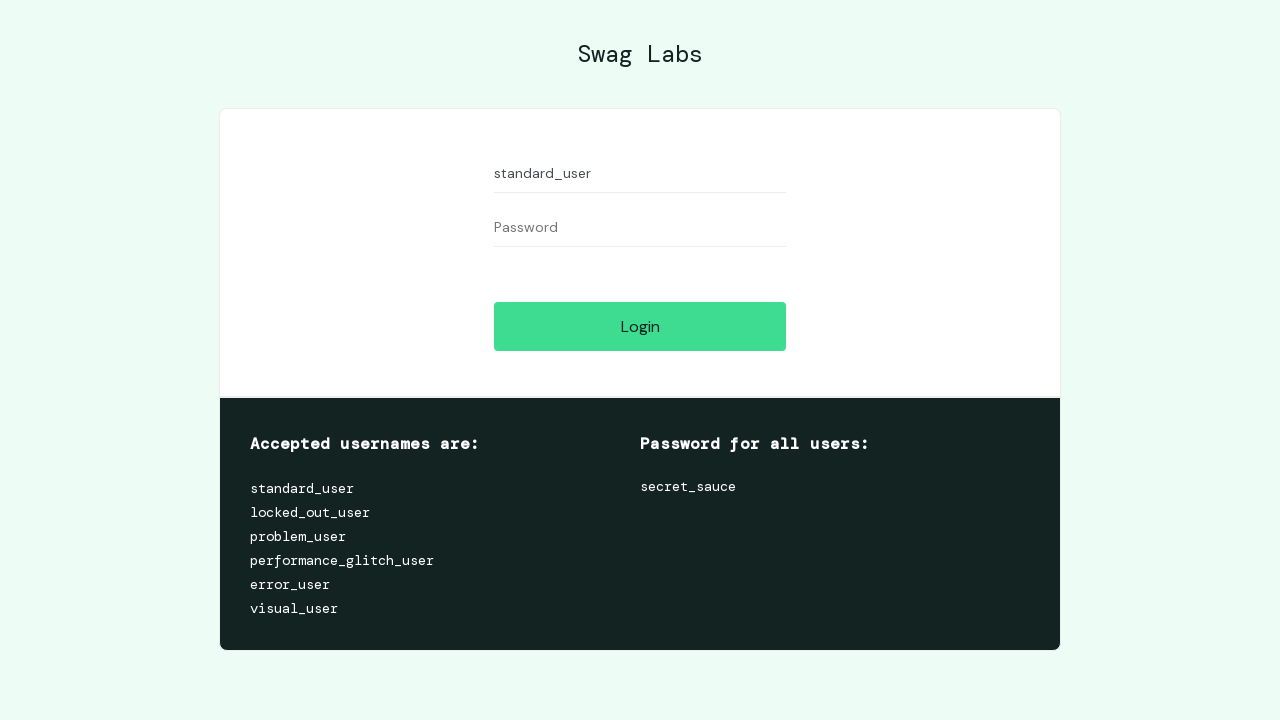

Filled password field with 'secret_sauce' on #password
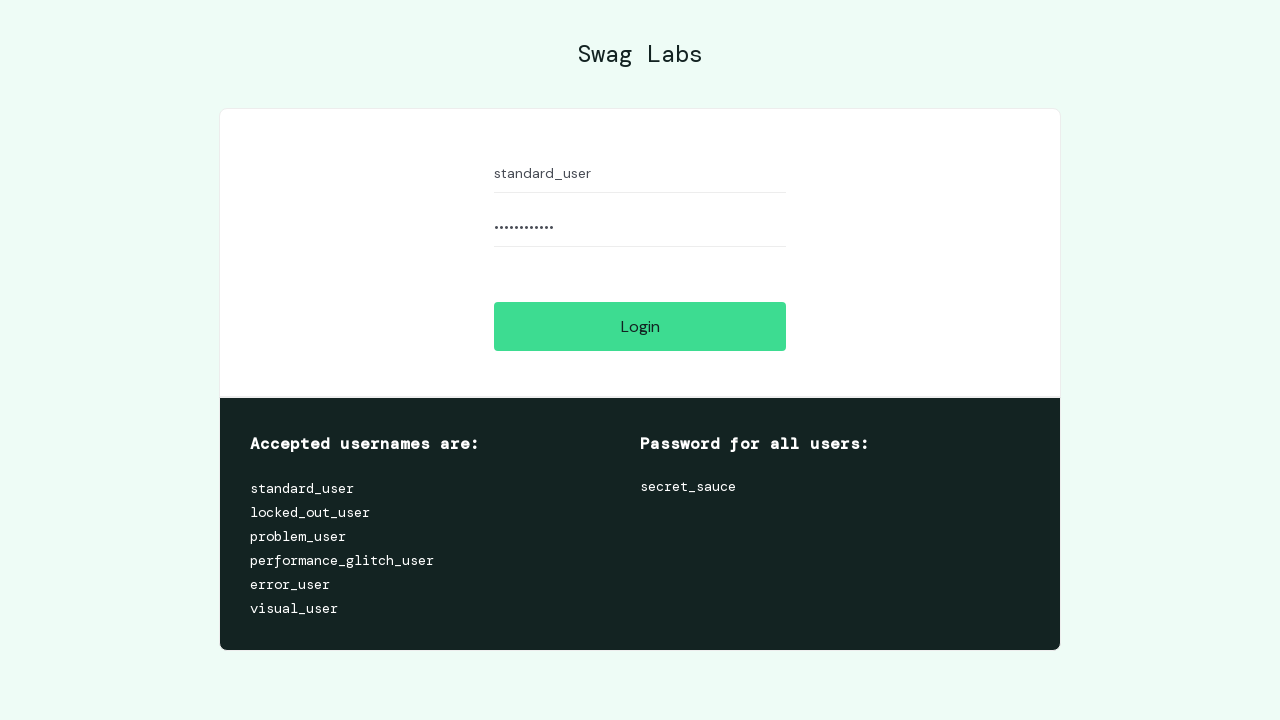

Clicked login button at (640, 326) on #login-button
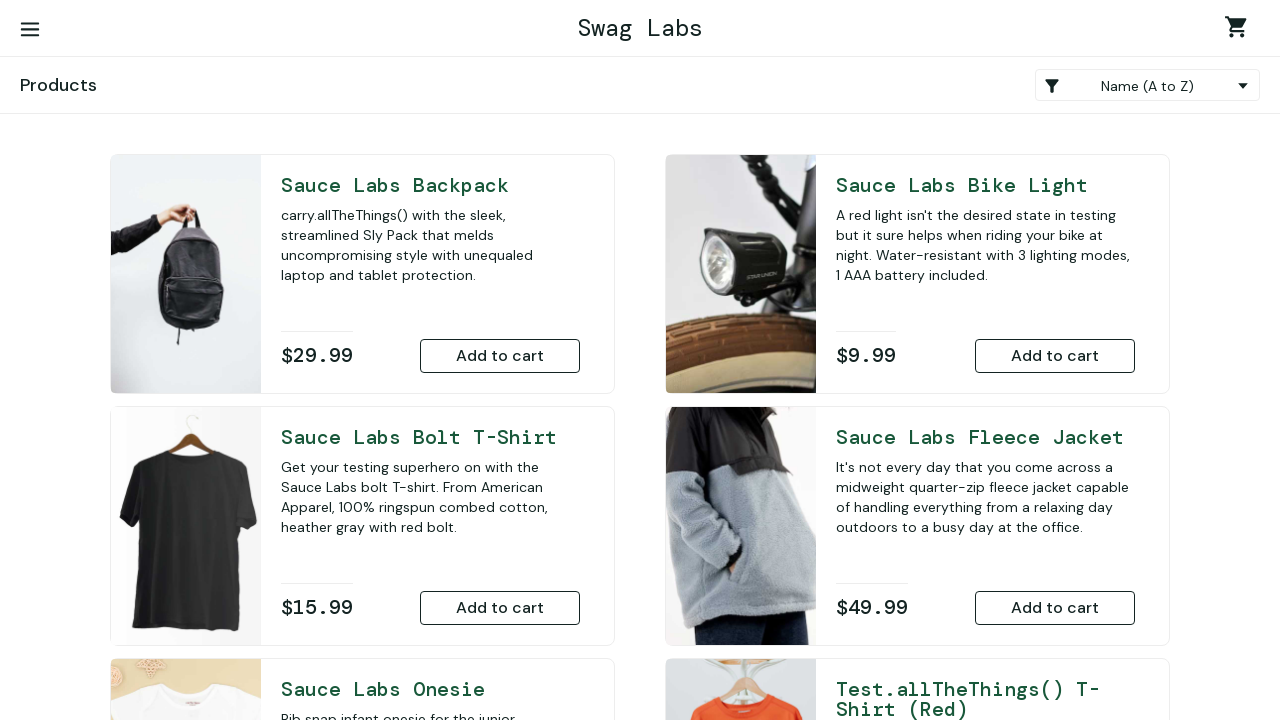

Successfully redirected to inventory page
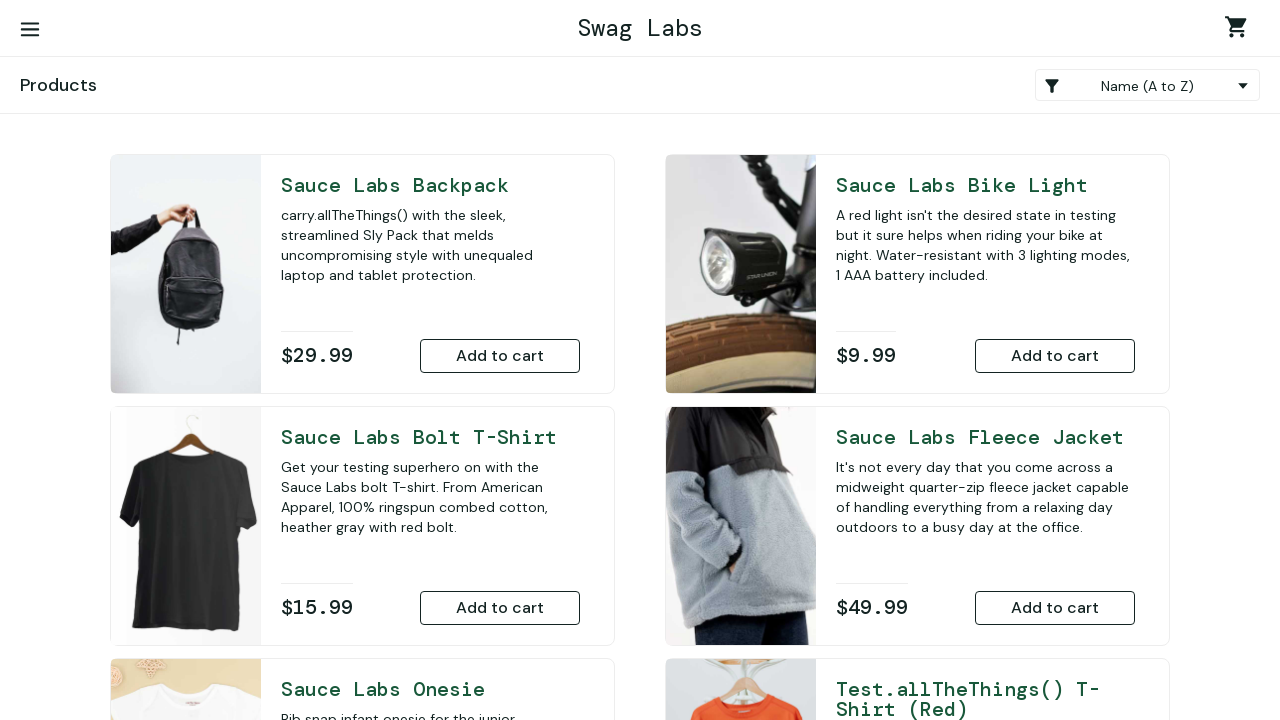

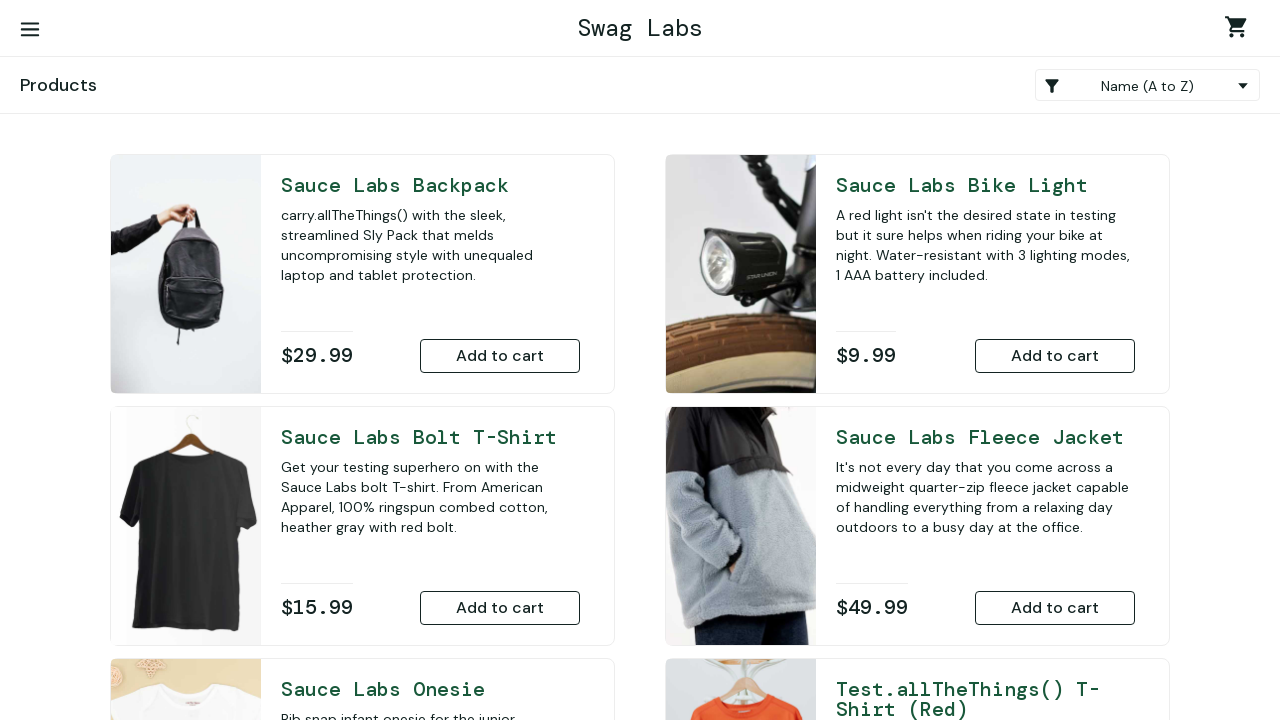